Simple test that navigates to the RedBus homepage and verifies the page loads successfully.

Starting URL: https://www.redbus.in/

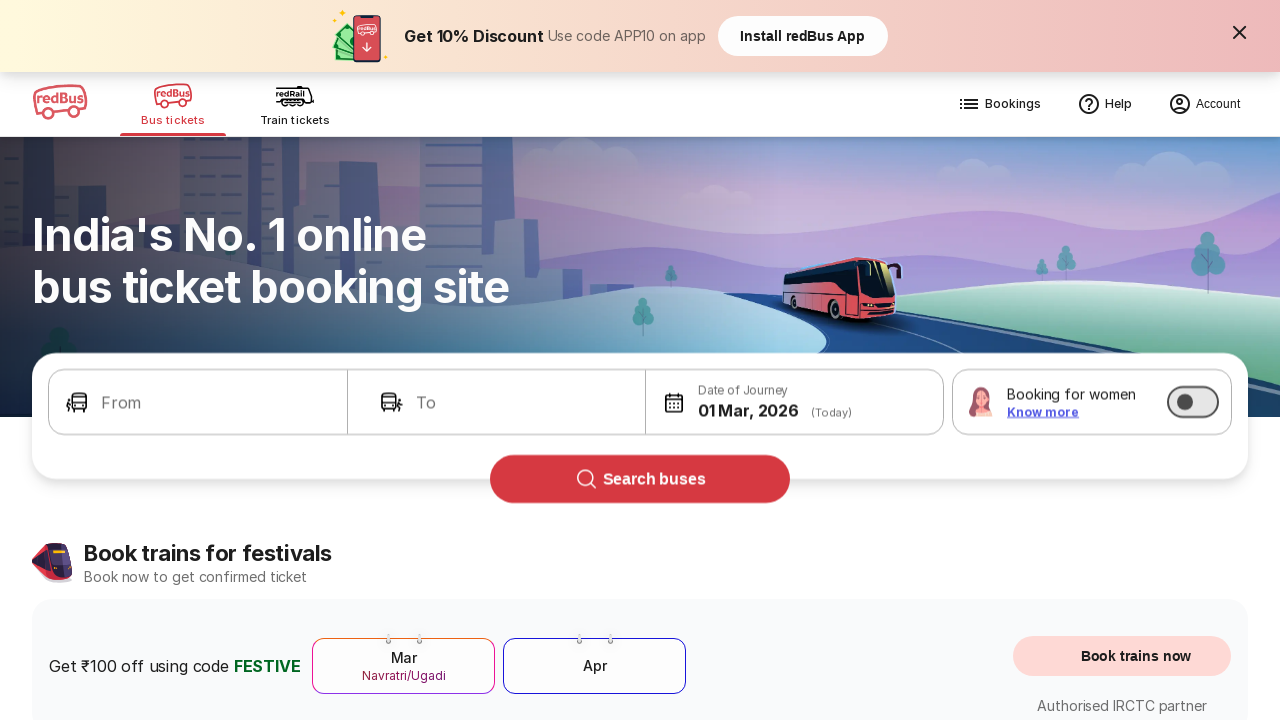

Navigated to RedBus homepage at https://www.redbus.in/
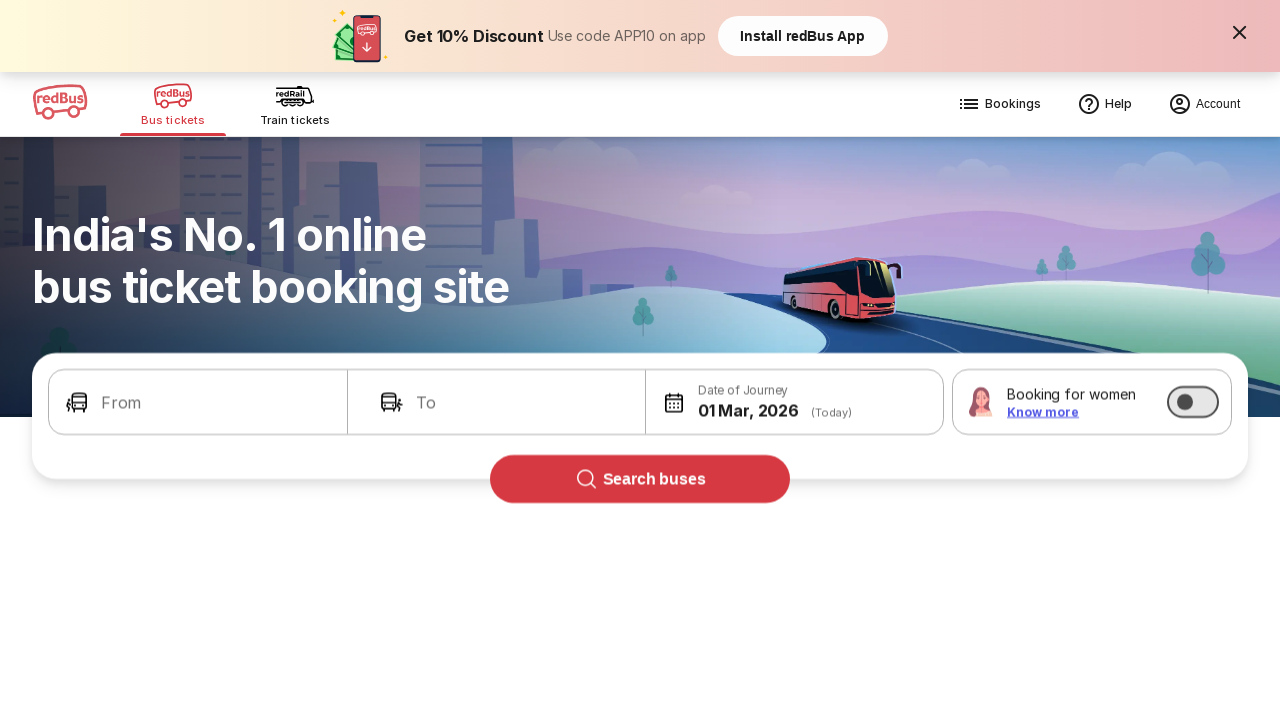

Page DOM content loaded successfully
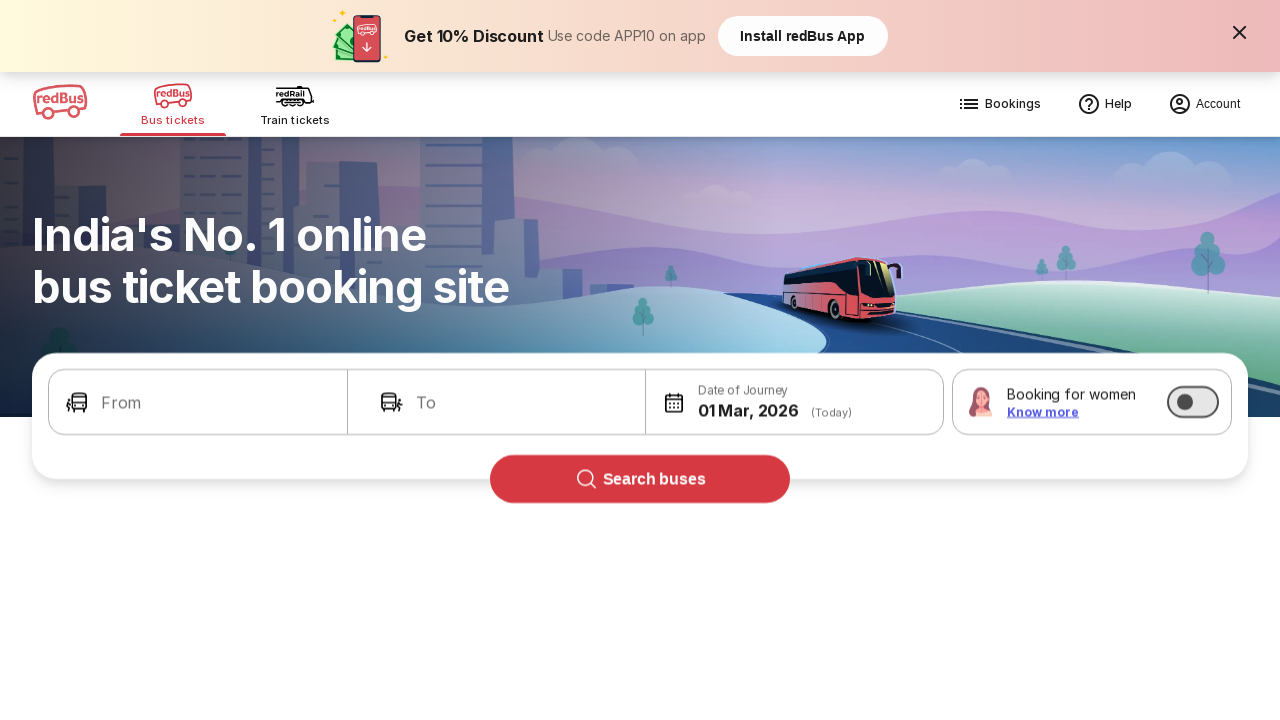

Body element is visible - RedBus homepage loaded successfully
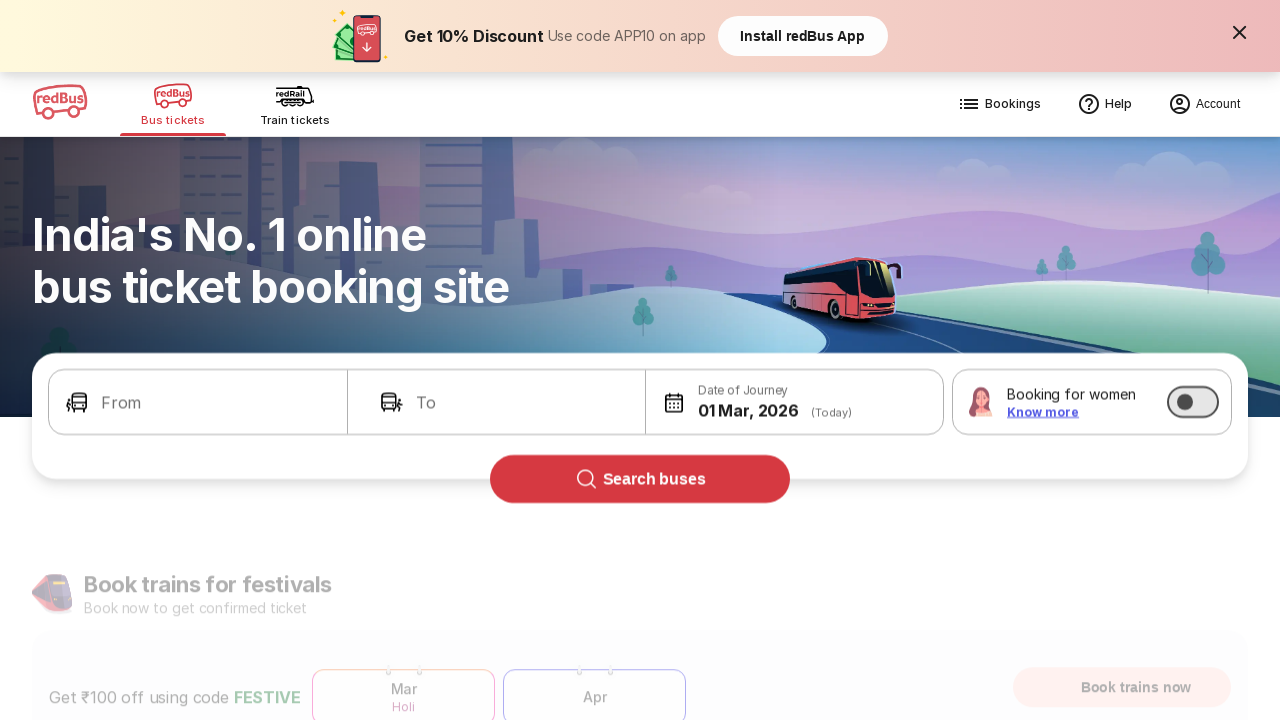

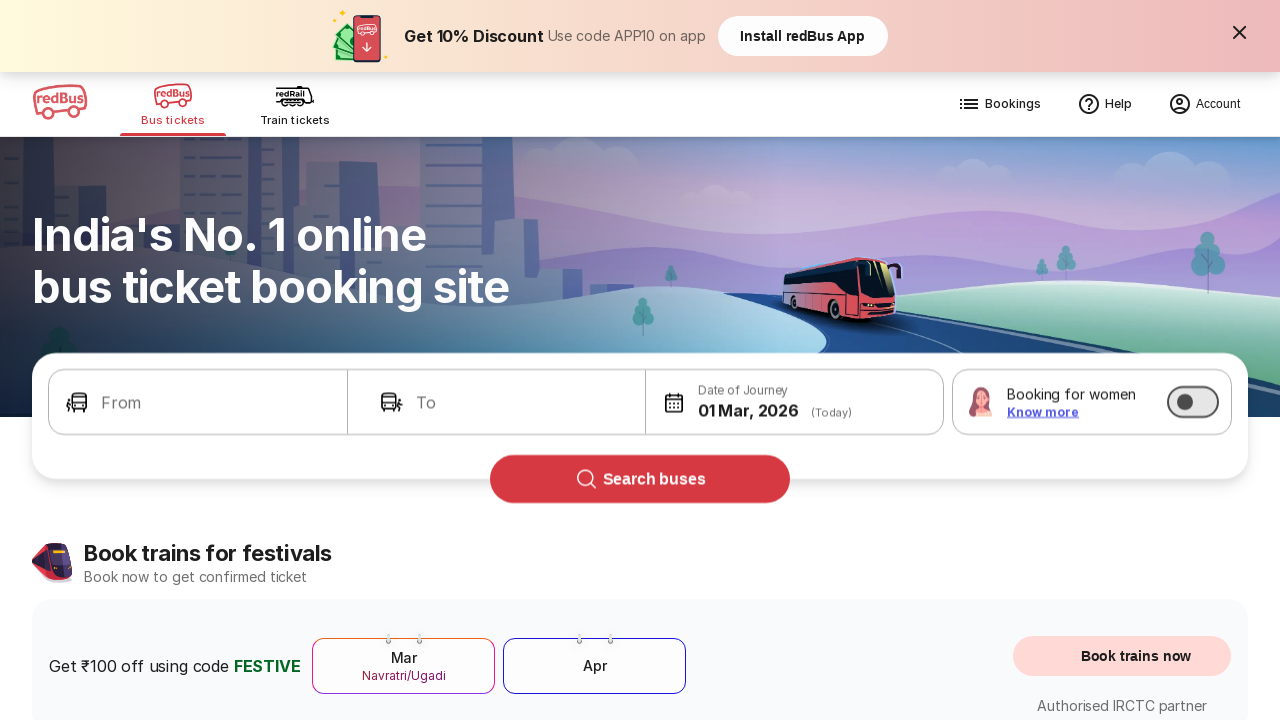